Tests navigation through community pages including forum and blog sections on Lichess

Starting URL: https://lichess.org

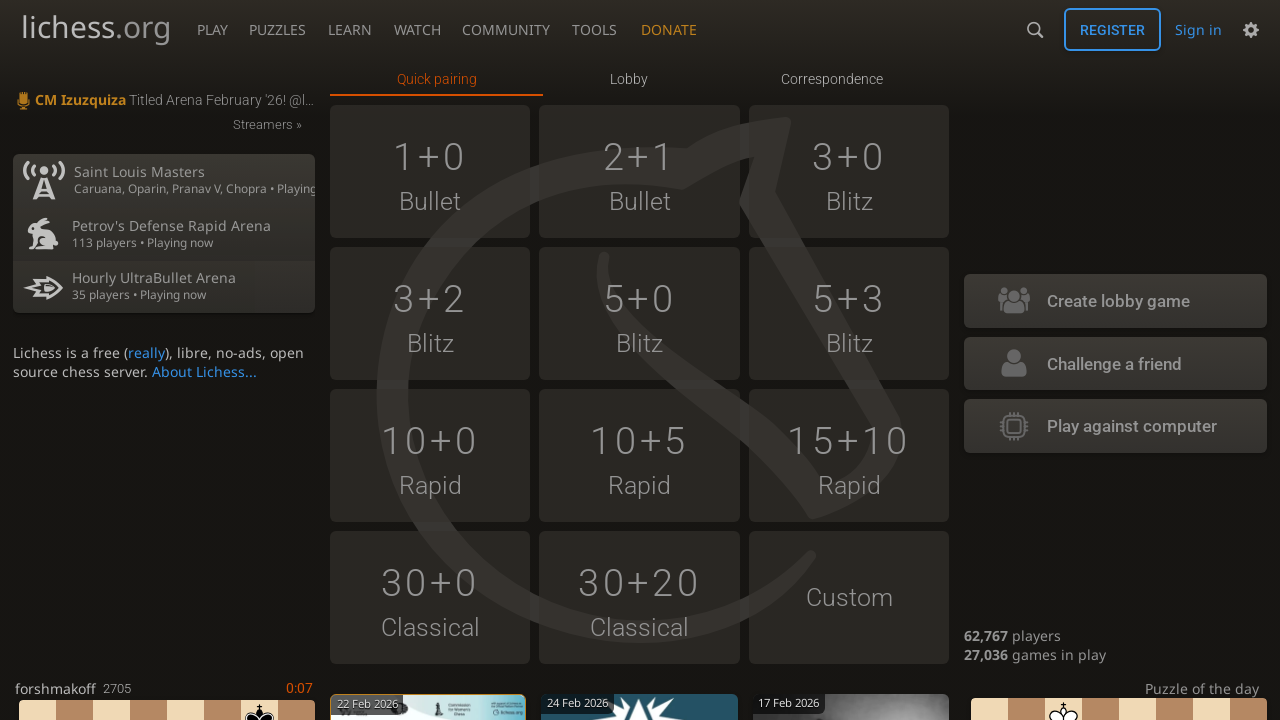

Hovered over Community tab at (505, 26) on xpath=//a[@href='/player']
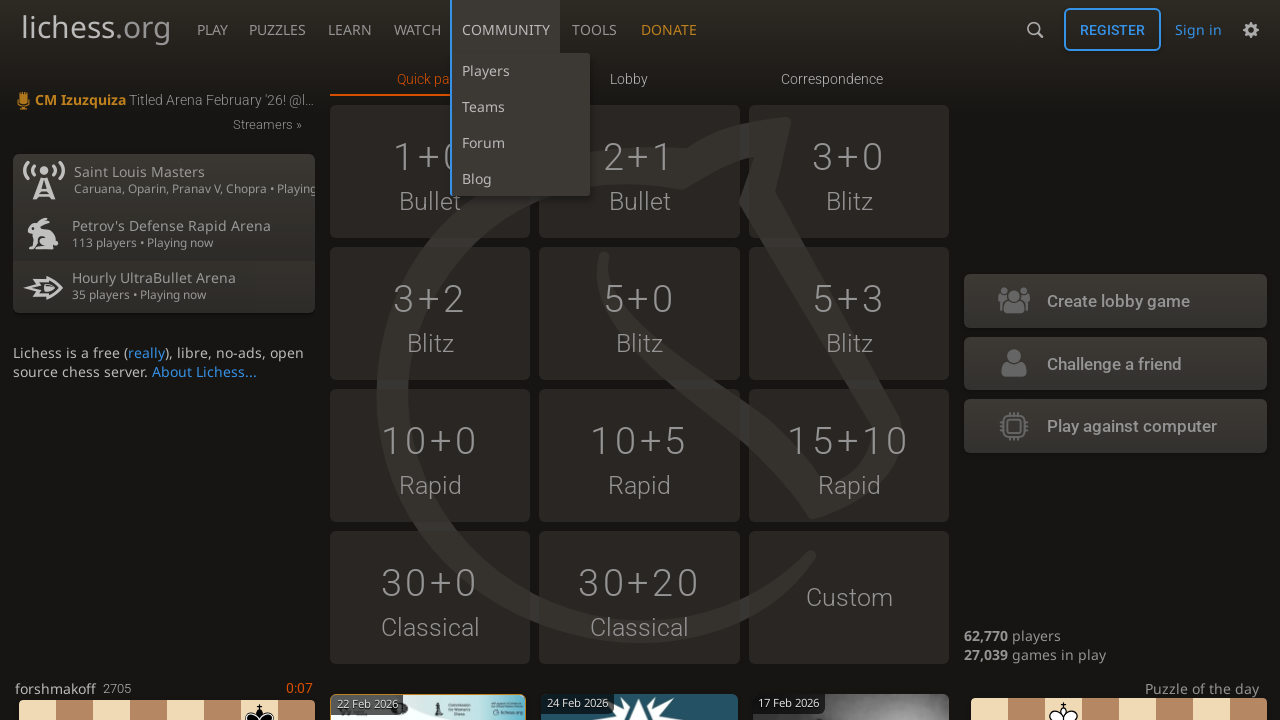

Clicked on Forum link at (521, 142) on xpath=//a[@href='/forum']
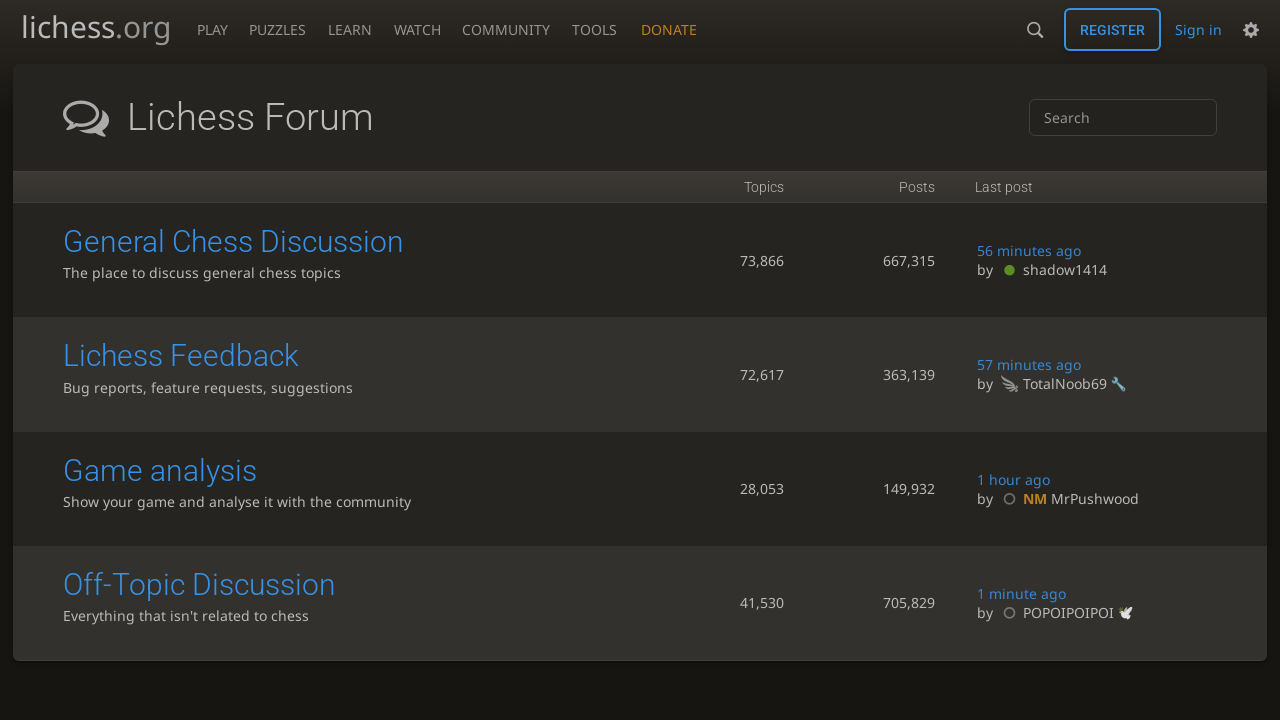

Forum page body selector appeared
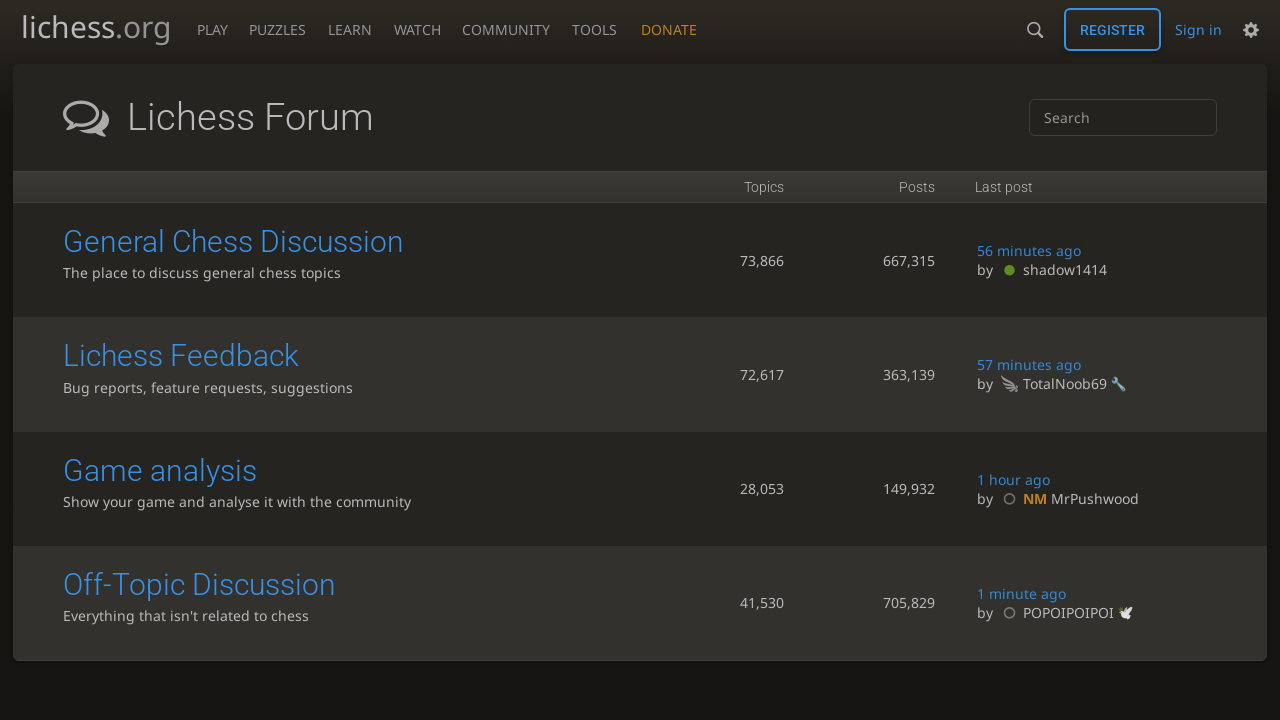

Waited 1000ms for forum page to fully load
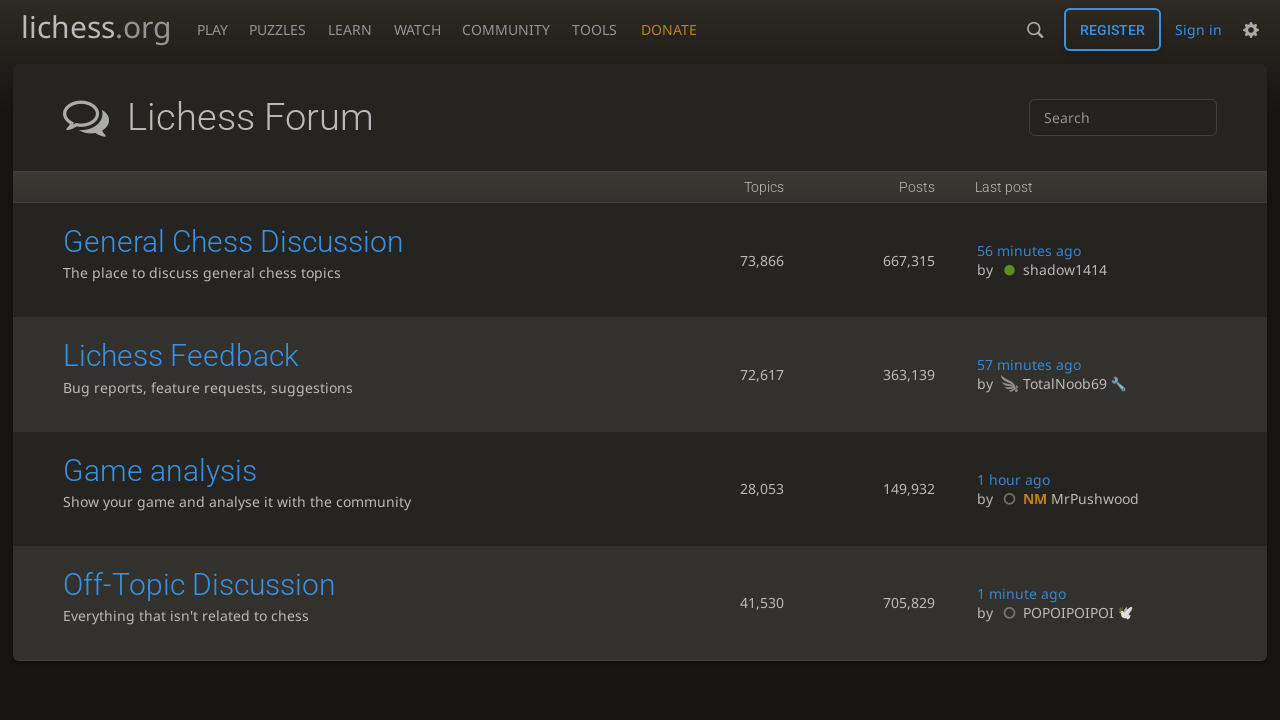

Hovered over Community tab again at (505, 26) on xpath=//a[@href='/player']
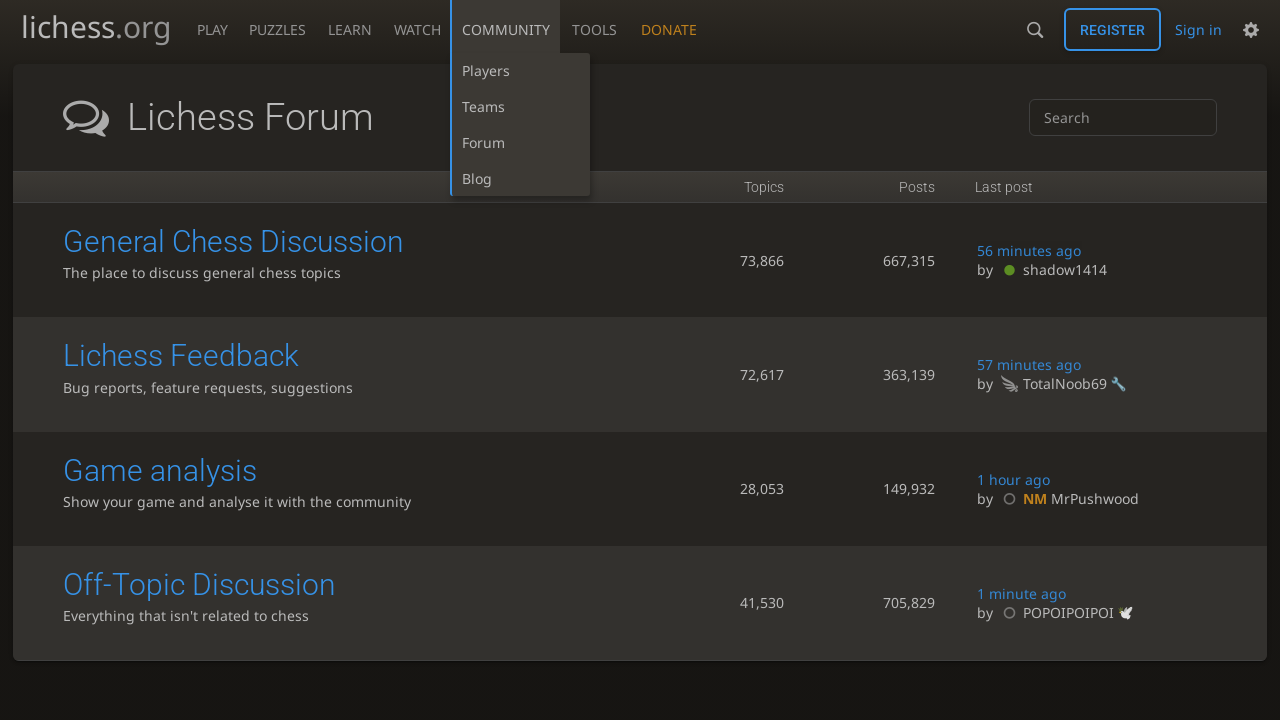

Clicked on Blog/Community link at (521, 178) on xpath=//a[@href='/blog/community']
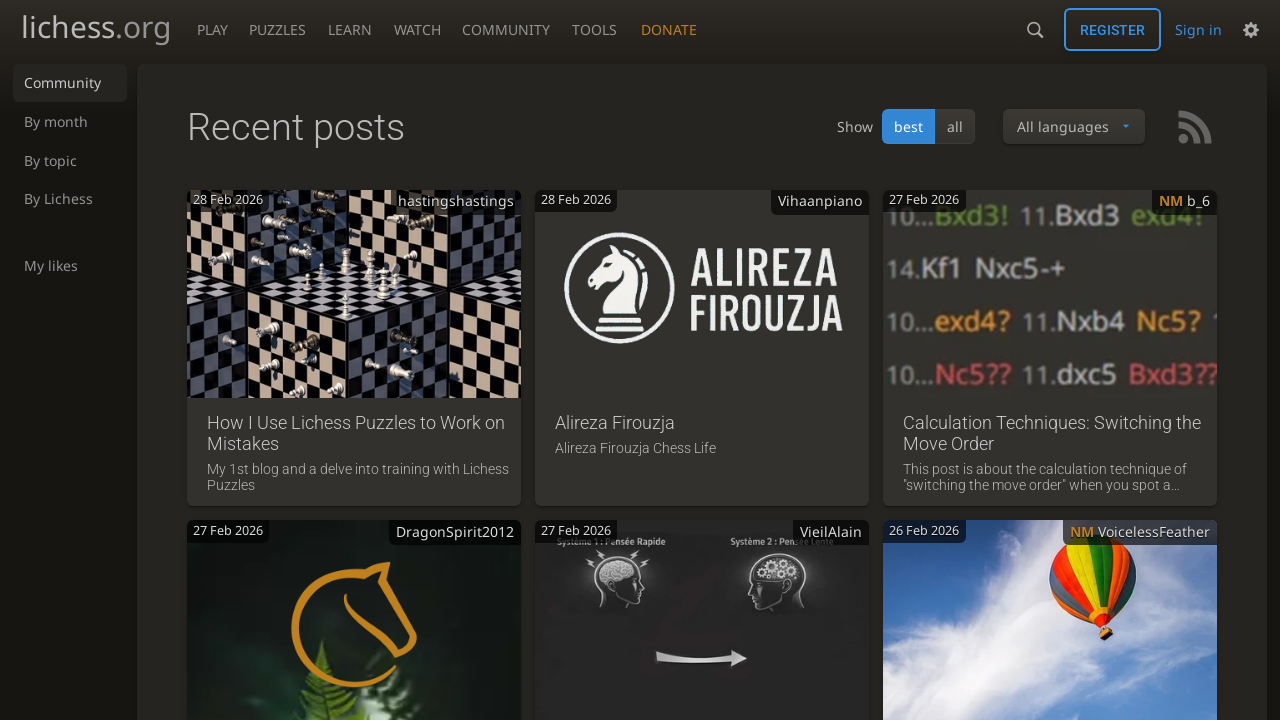

Waited 1000ms for blog page to fully load
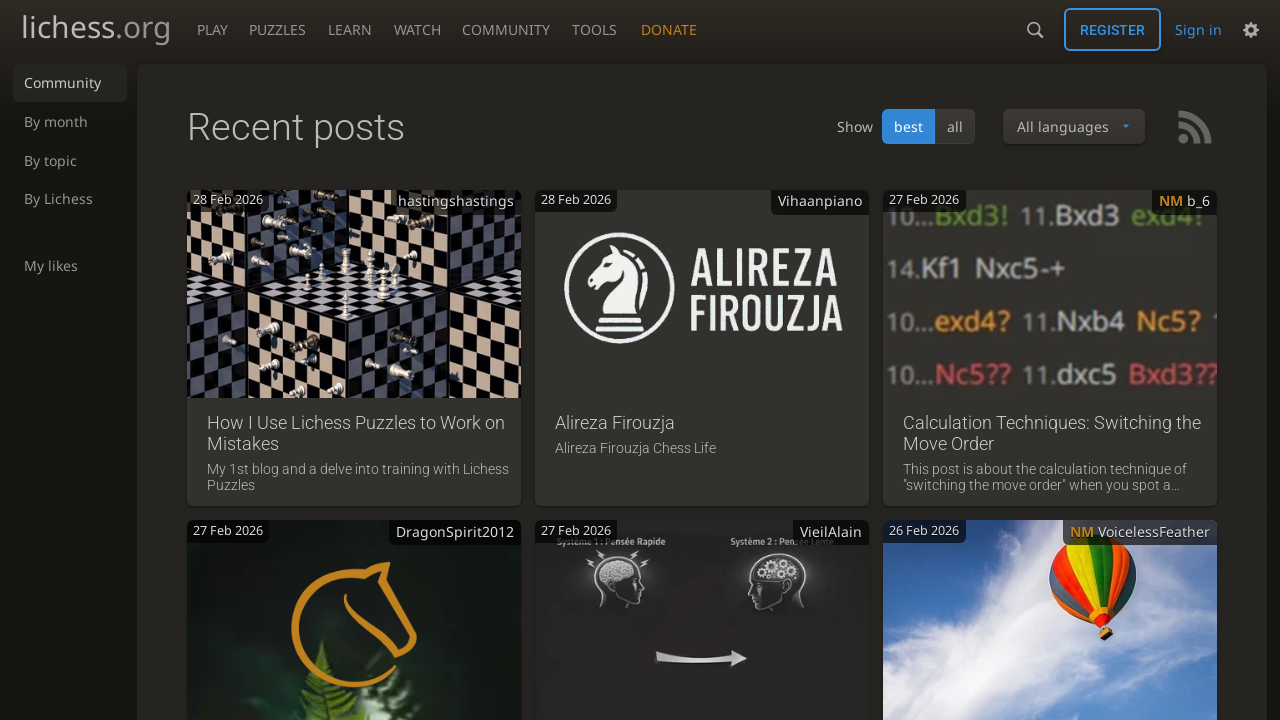

Clicked home link to return to homepage at (96, 28) on xpath=//a[@href='/']
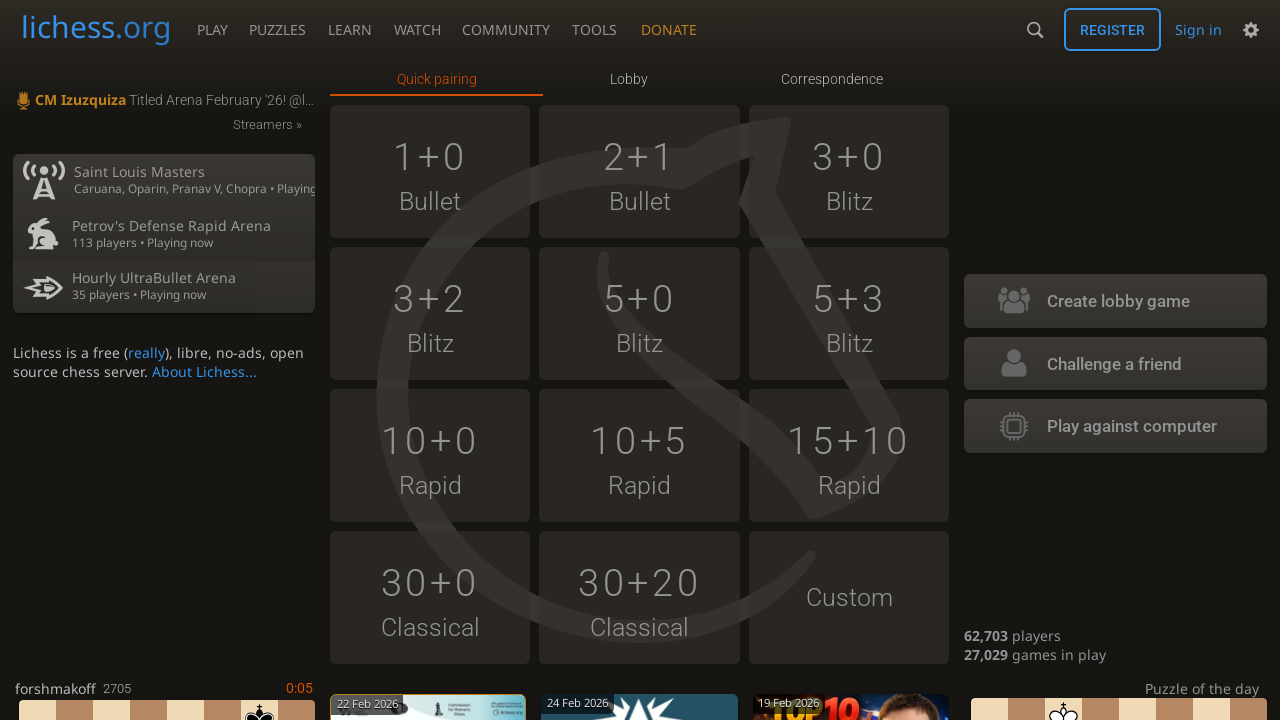

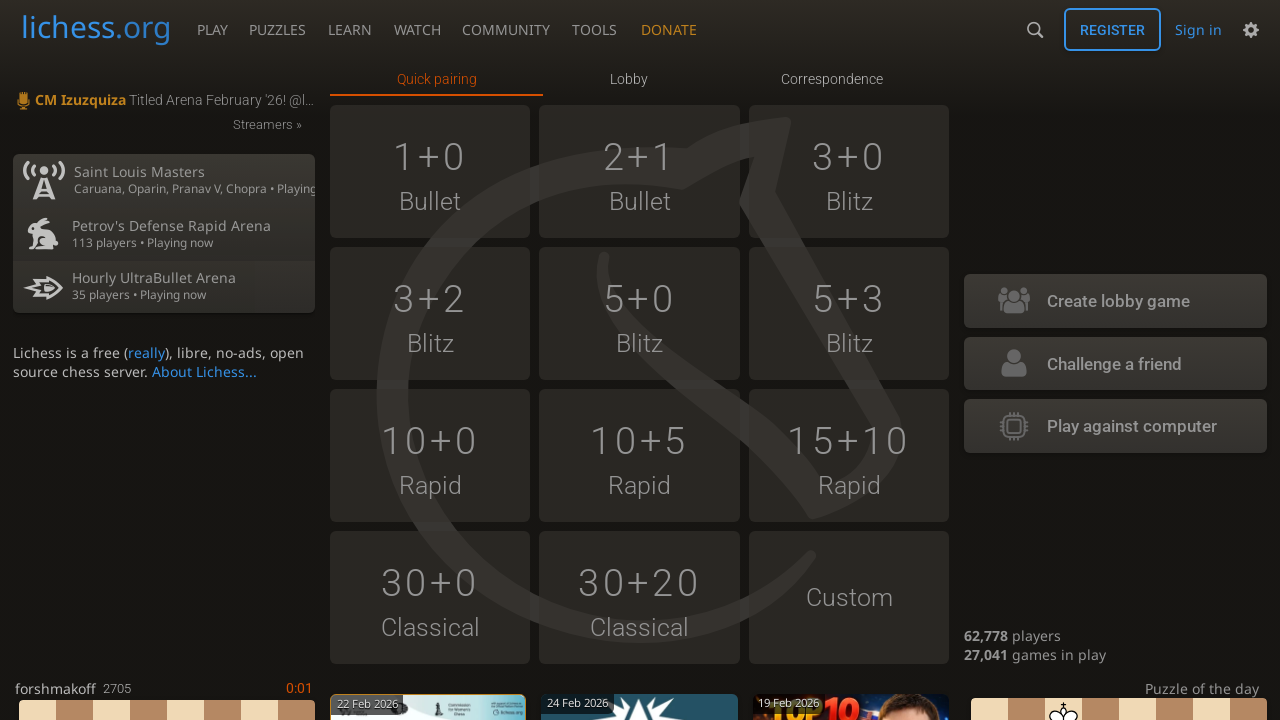